Tests that clicking the Twitter social media link opens a new tab to Twitter

Starting URL: https://opensource-demo.orangehrmlive.com/web/index.php/auth/login

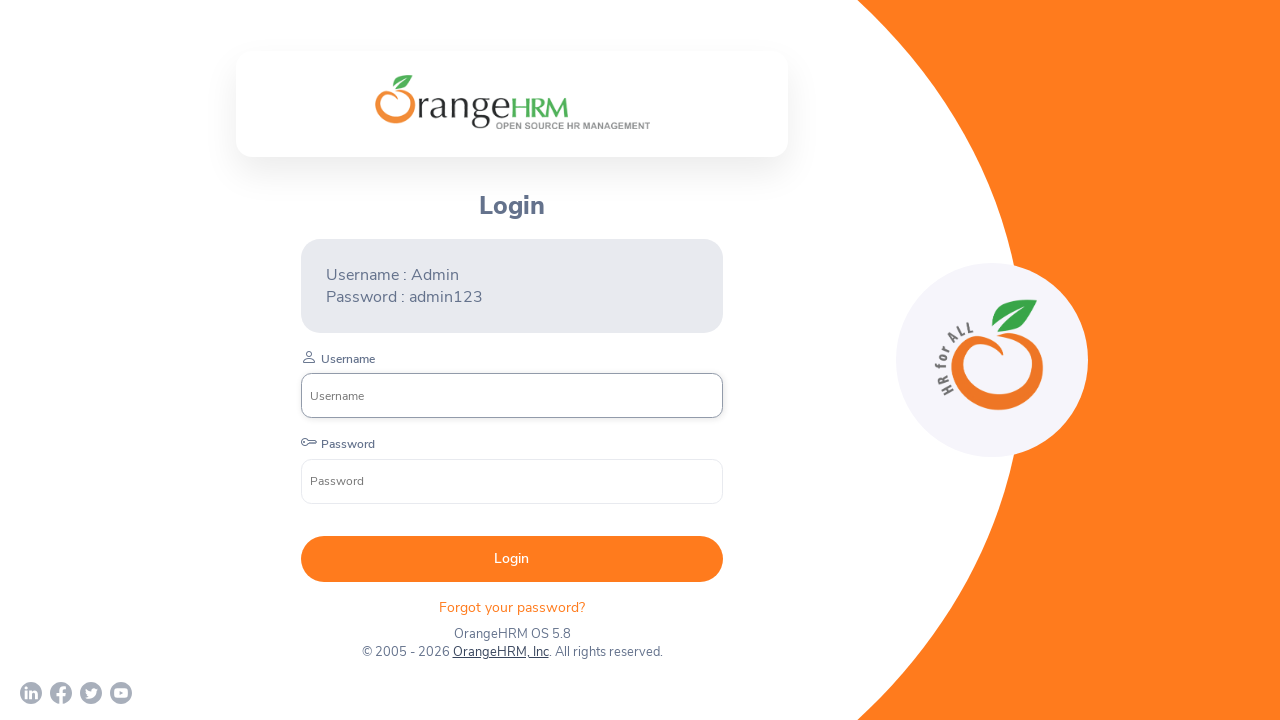

Clicked Twitter social media link, new tab expected at (91, 693) on a[href='https://twitter.com/orangehrm?lang=en']
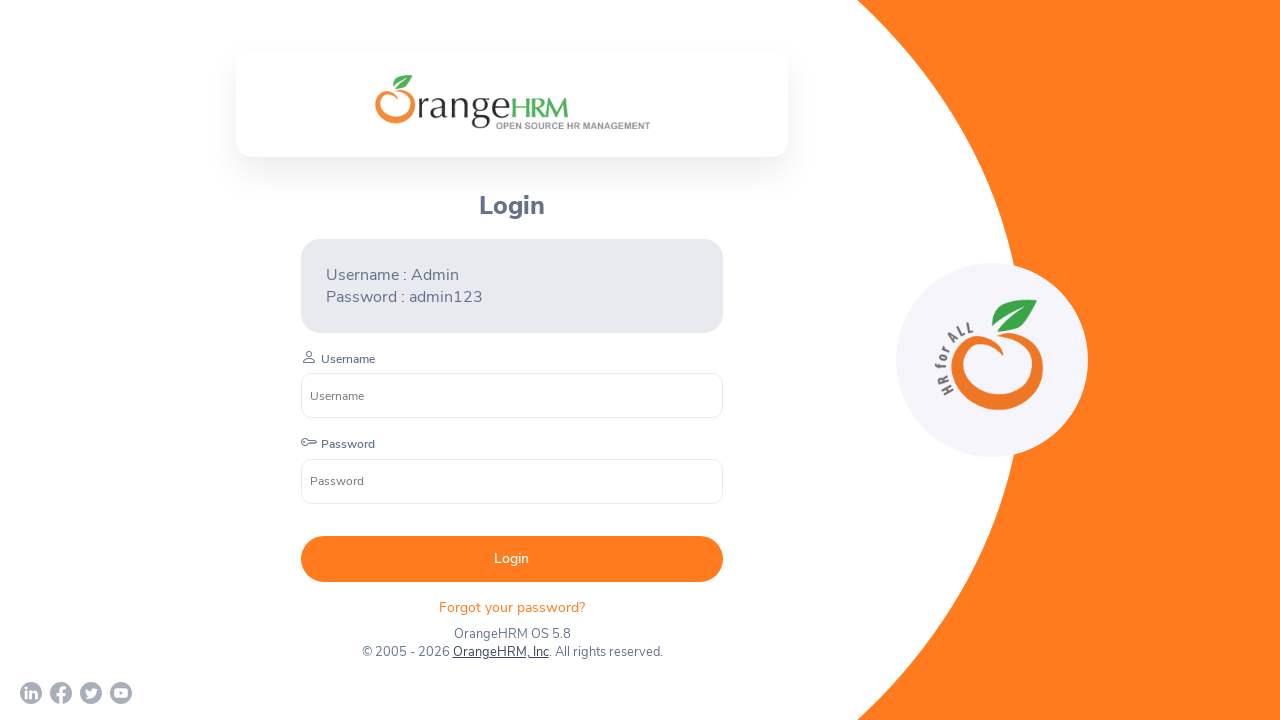

New tab with Twitter link captured
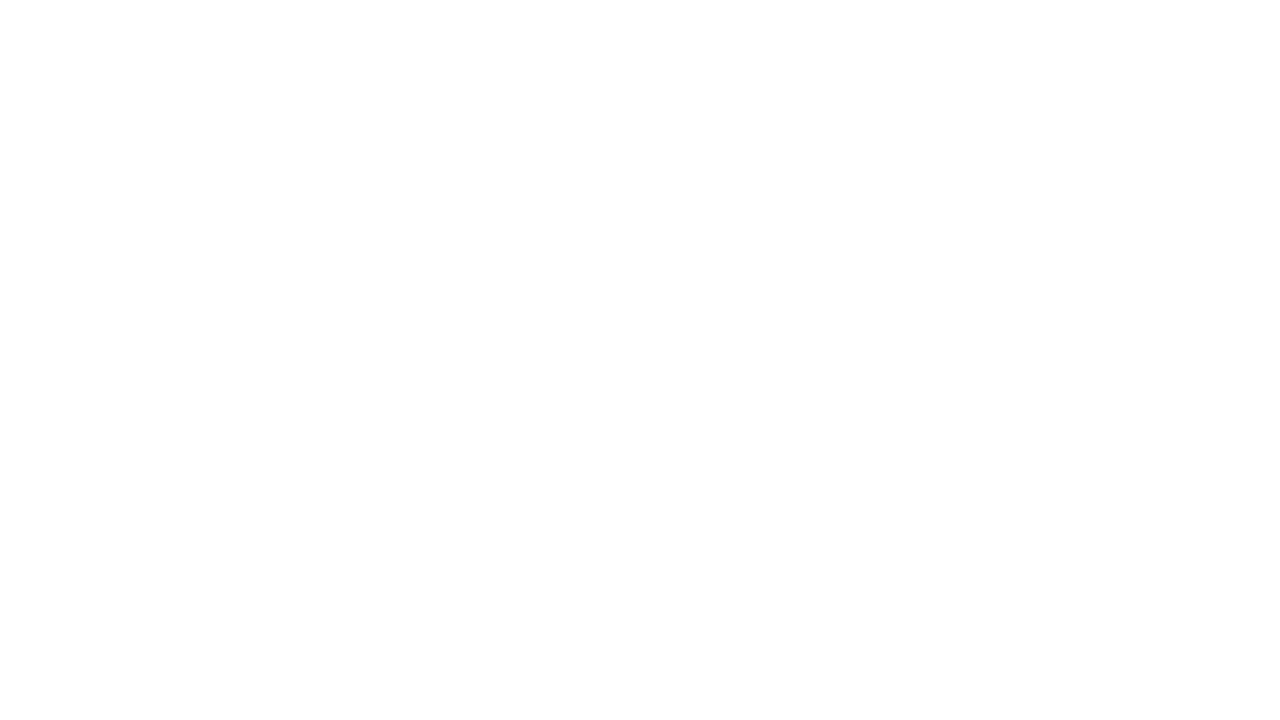

Twitter page loaded successfully
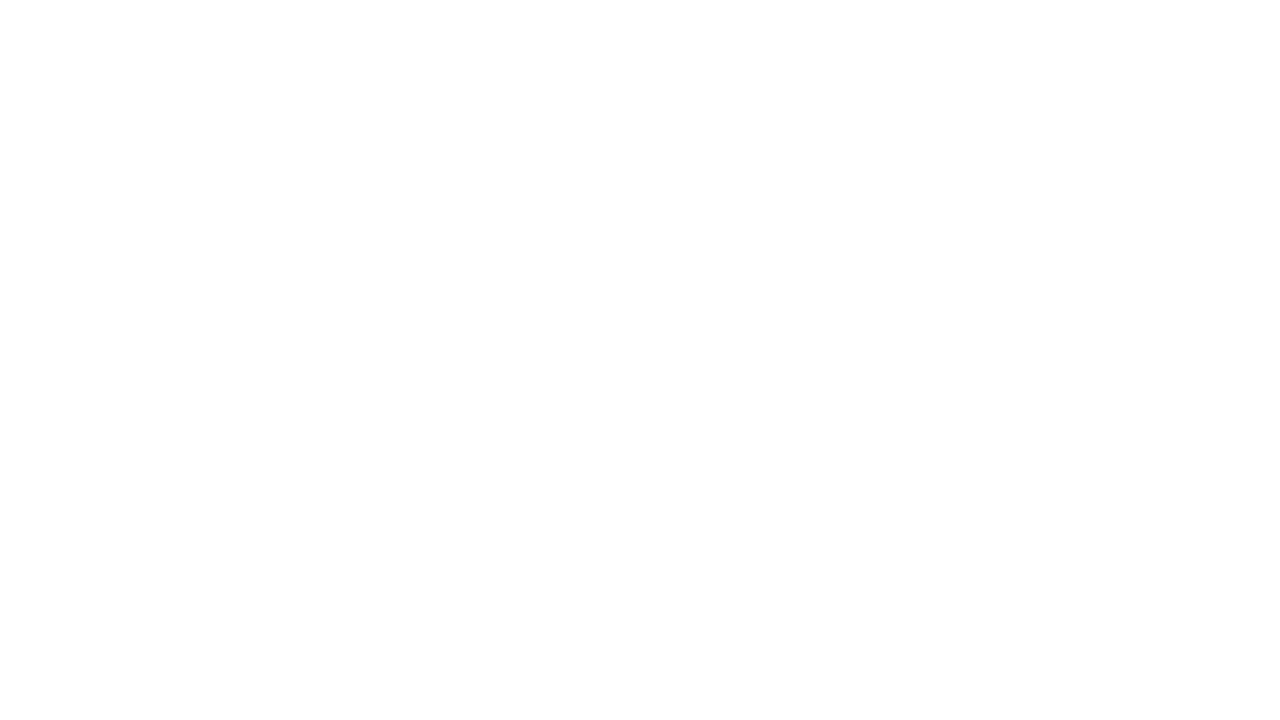

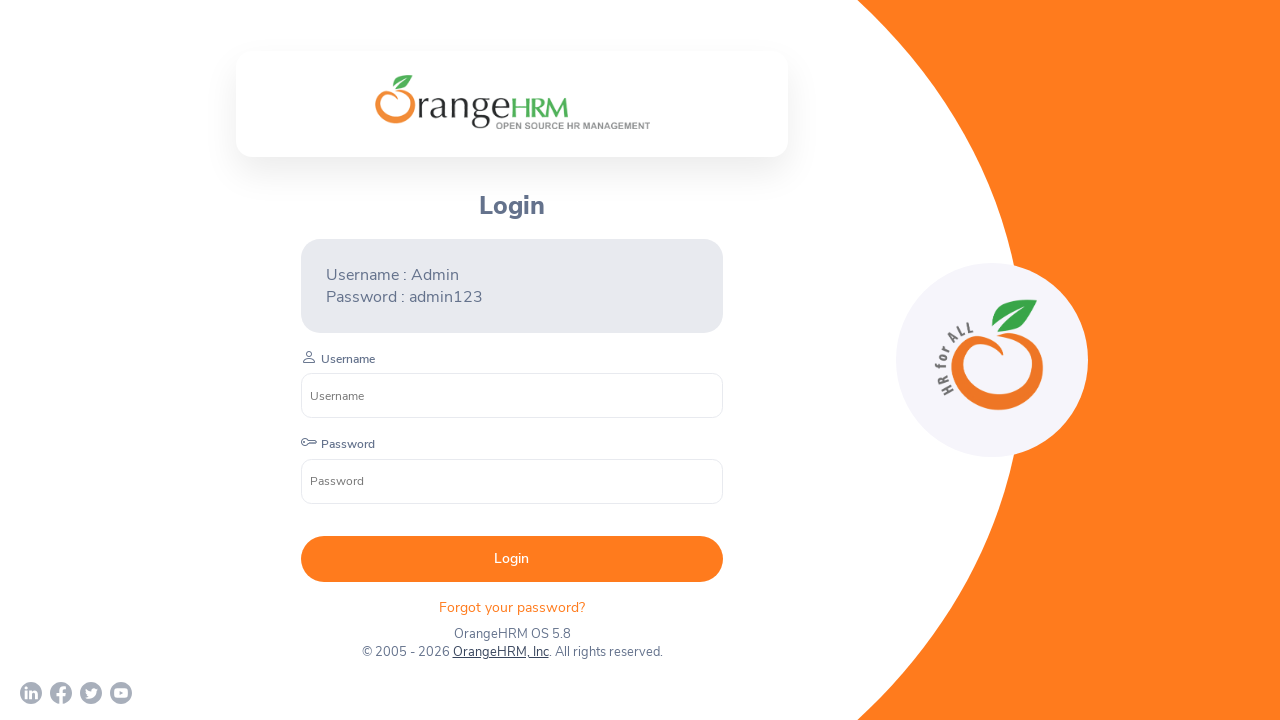